Navigates to the Bacon Ipsum generator page and verifies that generated text content is displayed

Starting URL: https://baconipsum.com/?paras=2&type=all-meat&make-it-spicy=1

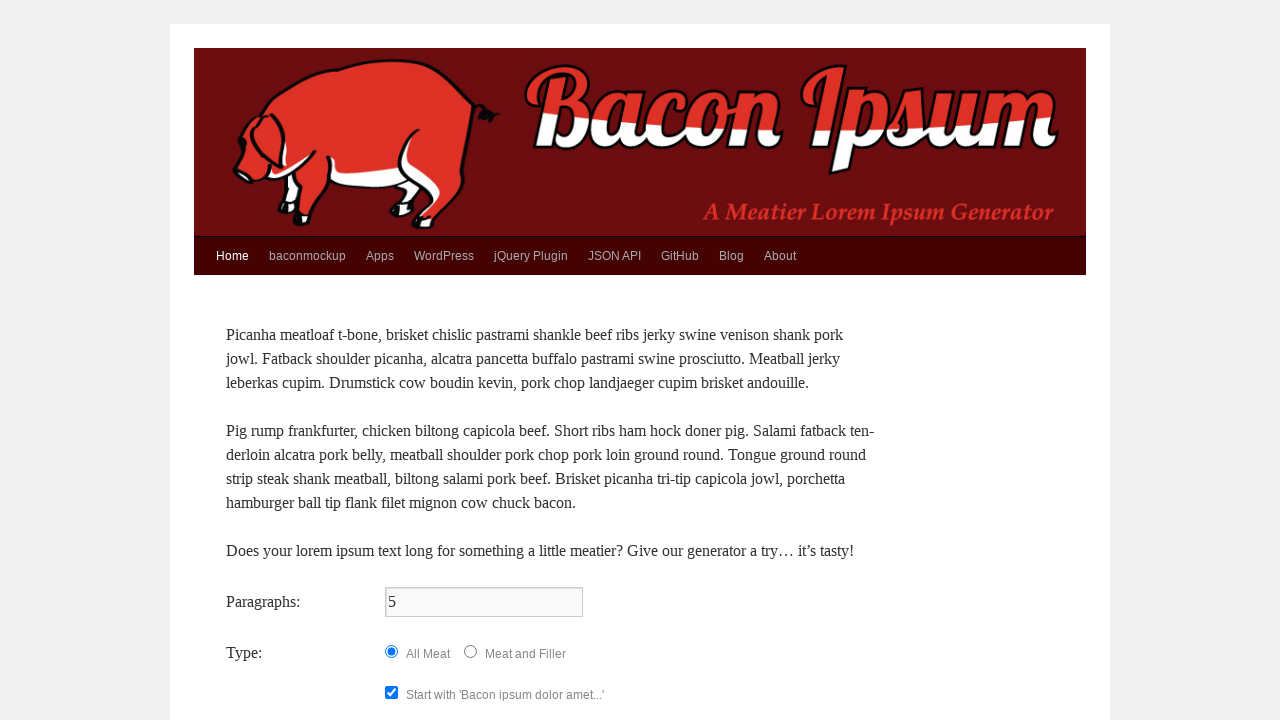

Waited for bacon ipsum output text to load
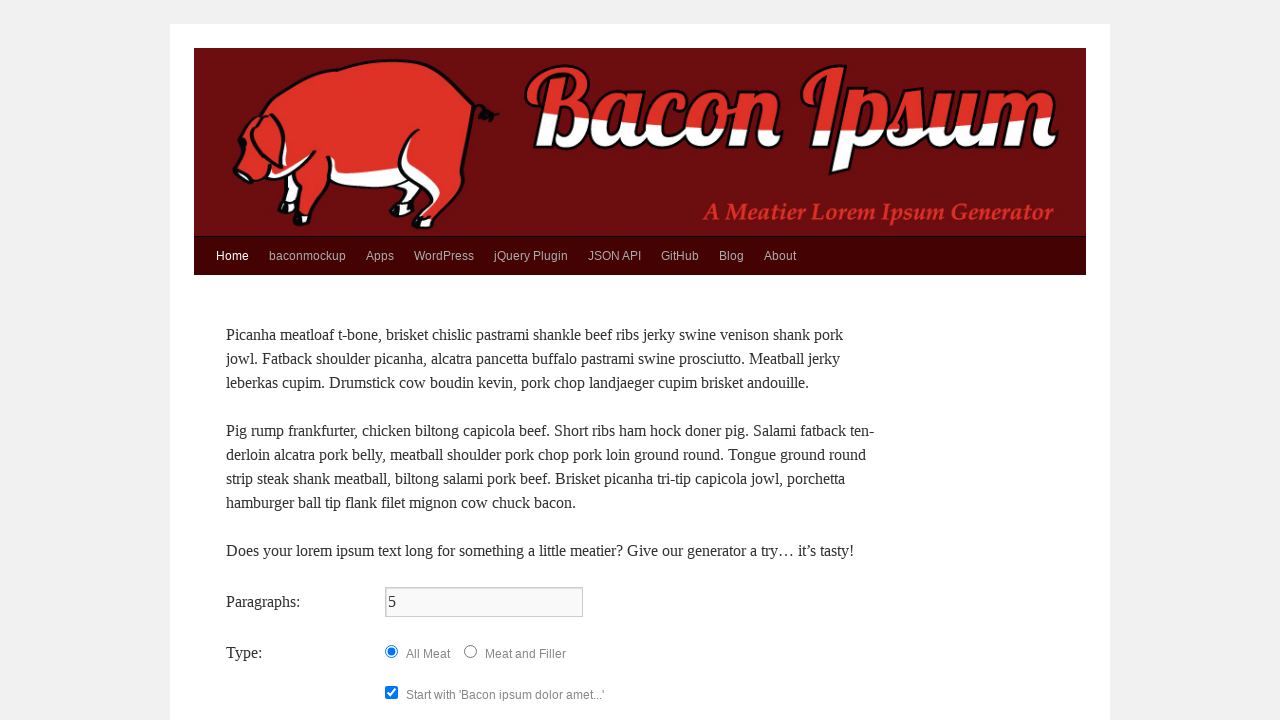

Located the bacon ipsum output text element
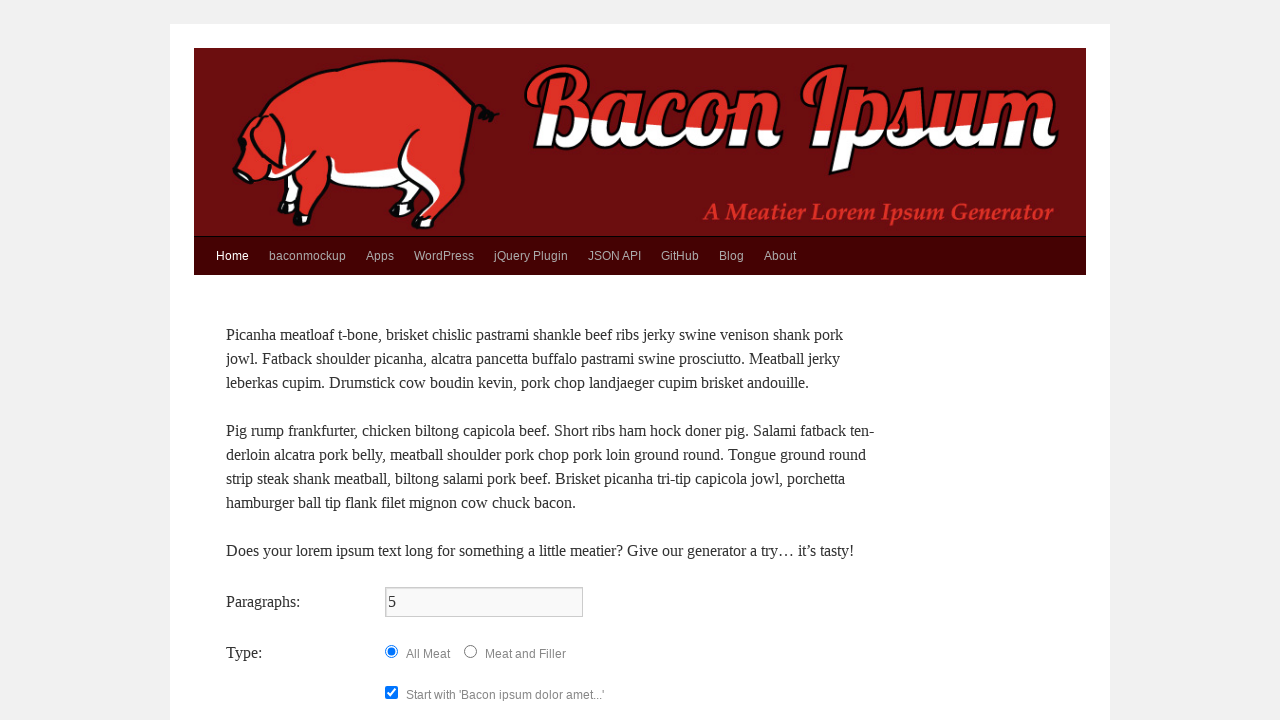

Verified that the bacon ipsum output text is visible
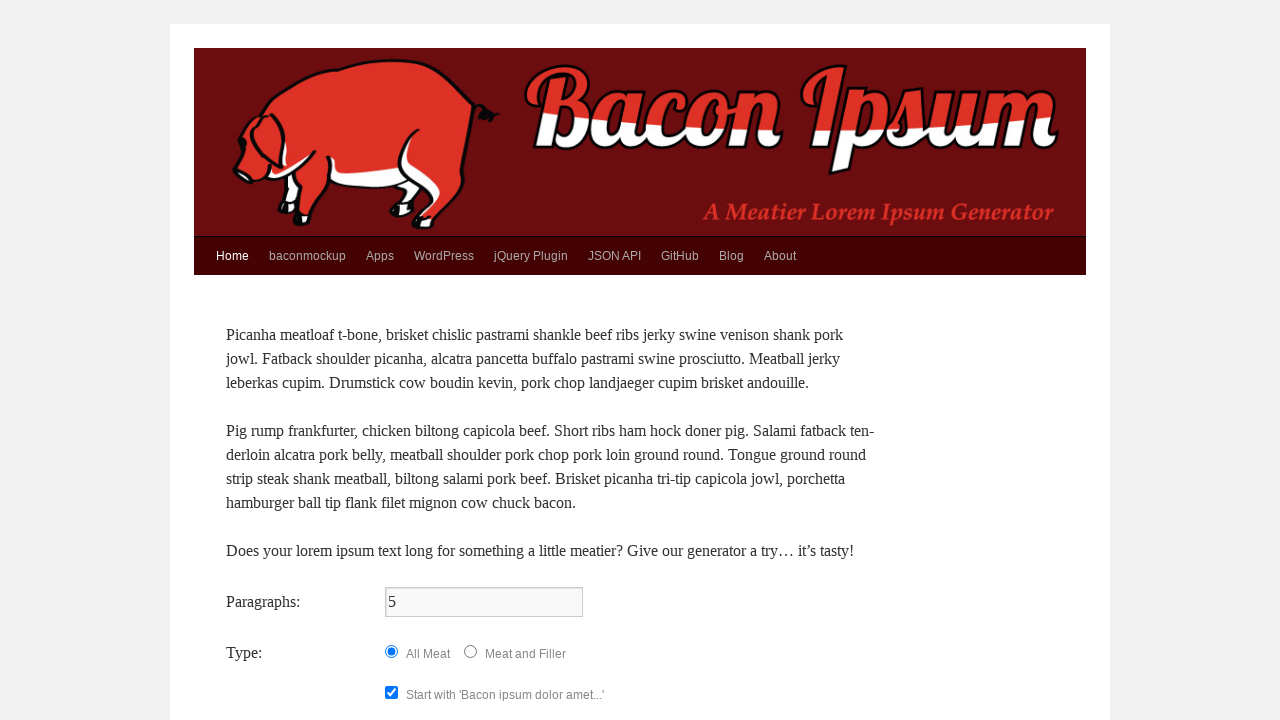

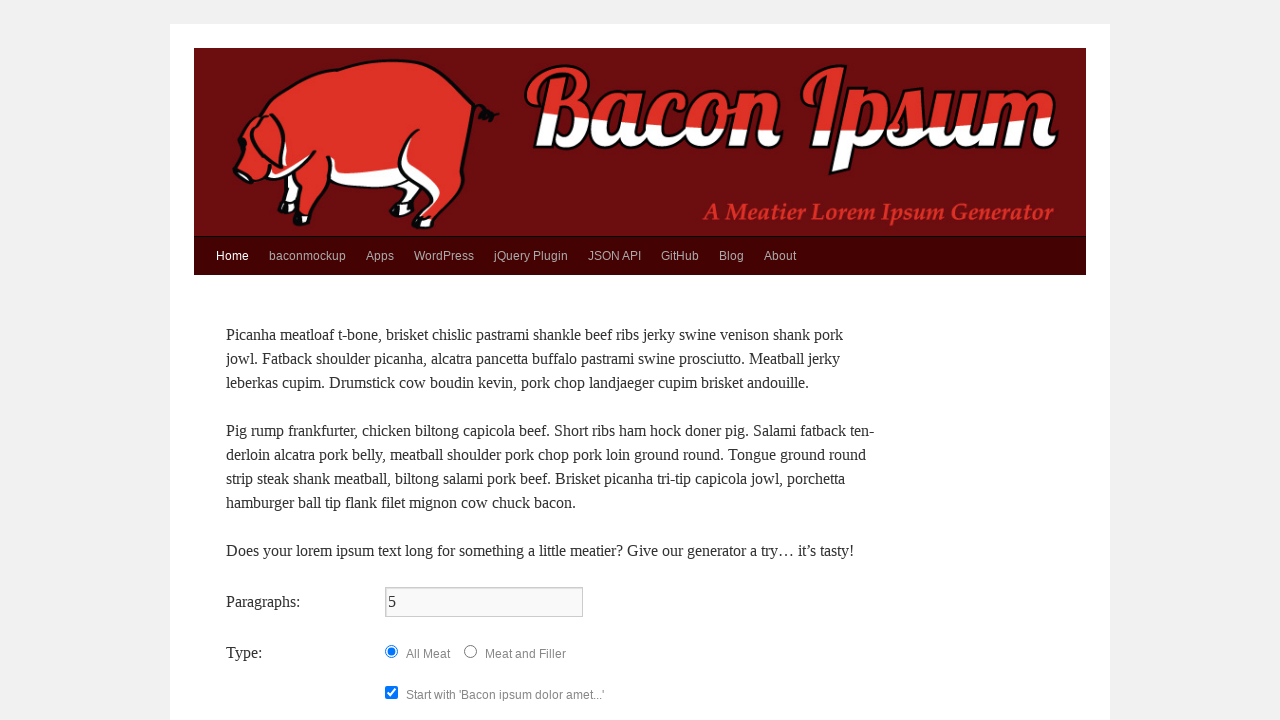